Tests alert handling on Selenium documentation page by clicking a link that triggers an alert and accepting it

Starting URL: https://www.selenium.dev/documentation/webdriver/interactions/alerts/

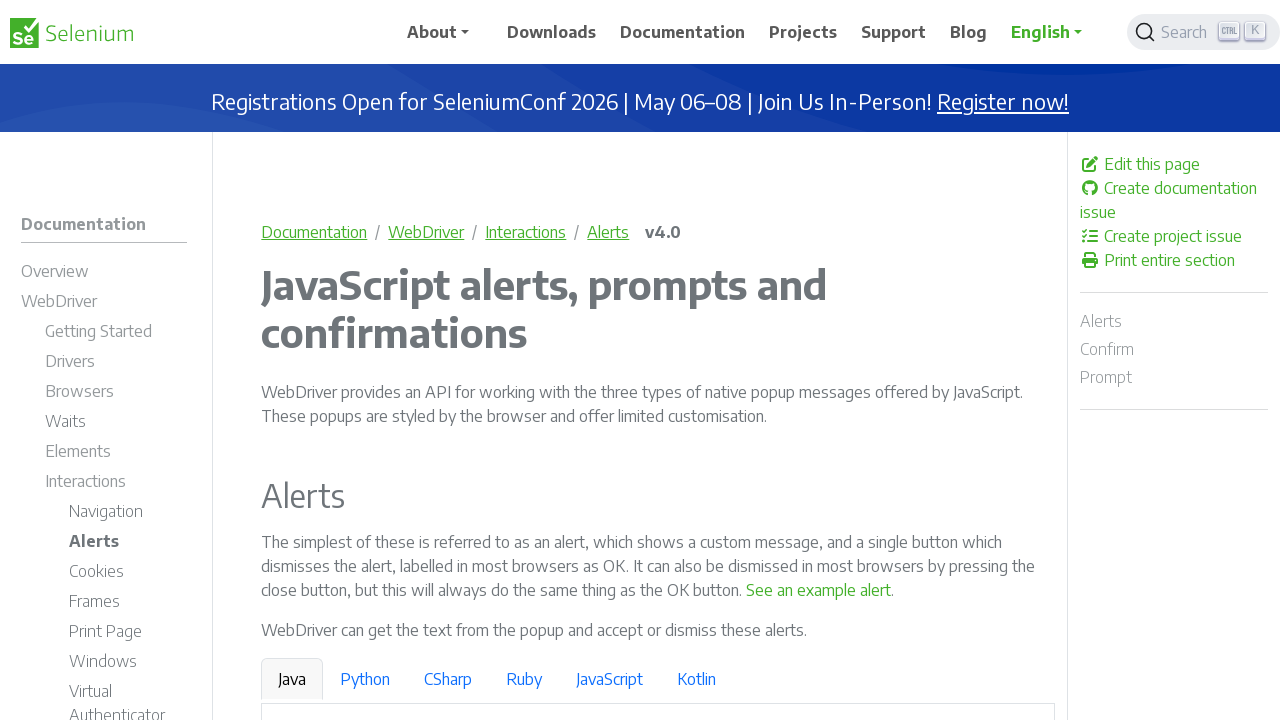

Clicked link to trigger alert at (819, 590) on a:text('See an example alert')
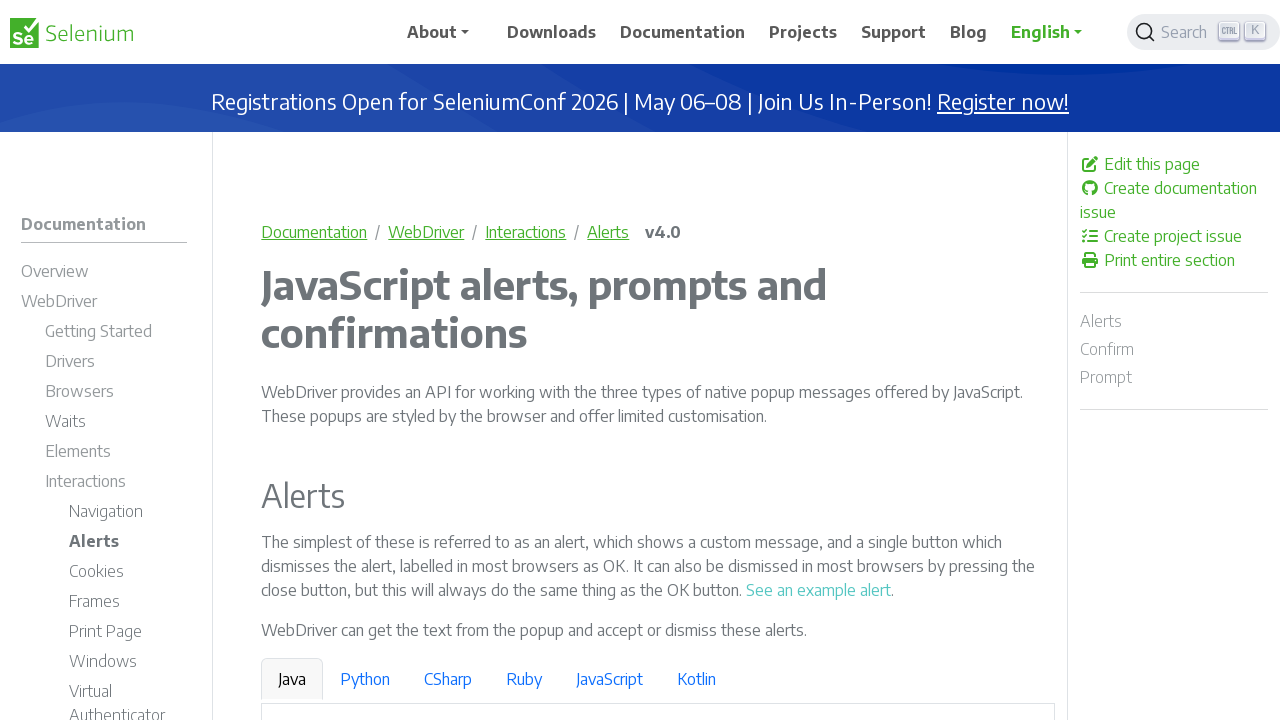

Set up dialog handler to accept alerts
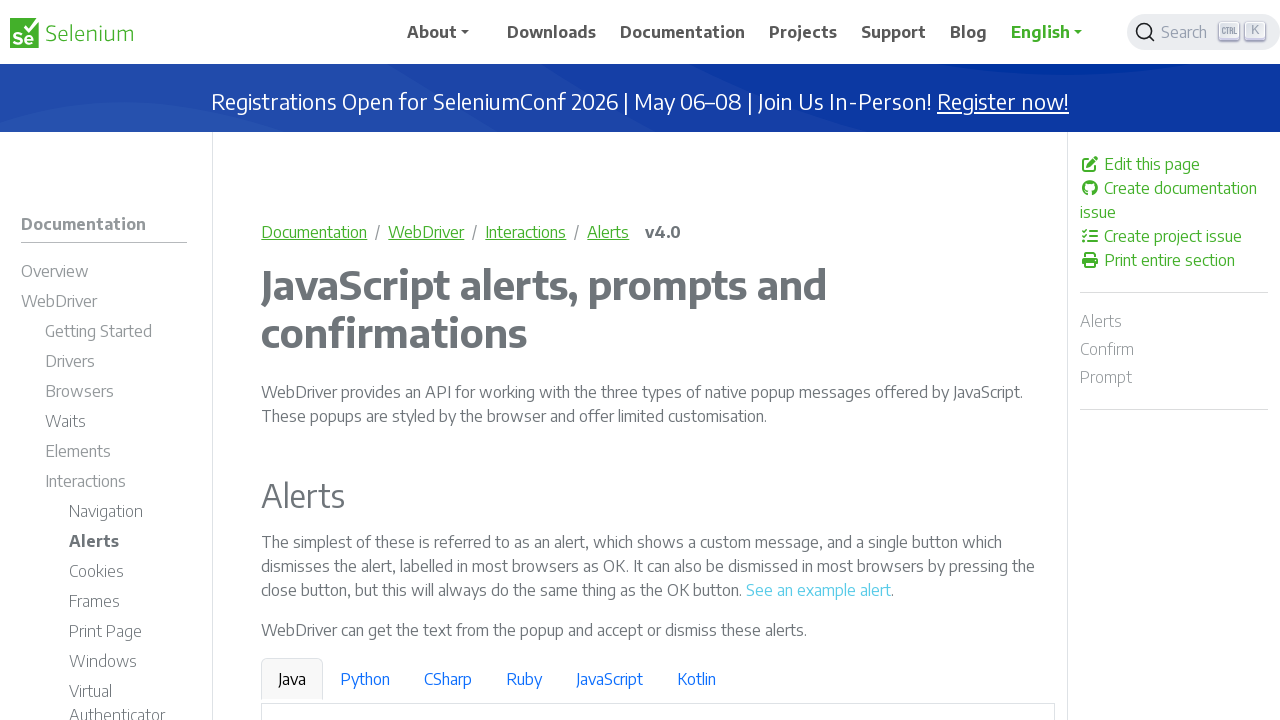

Set up one-time dialog handler to accept alert
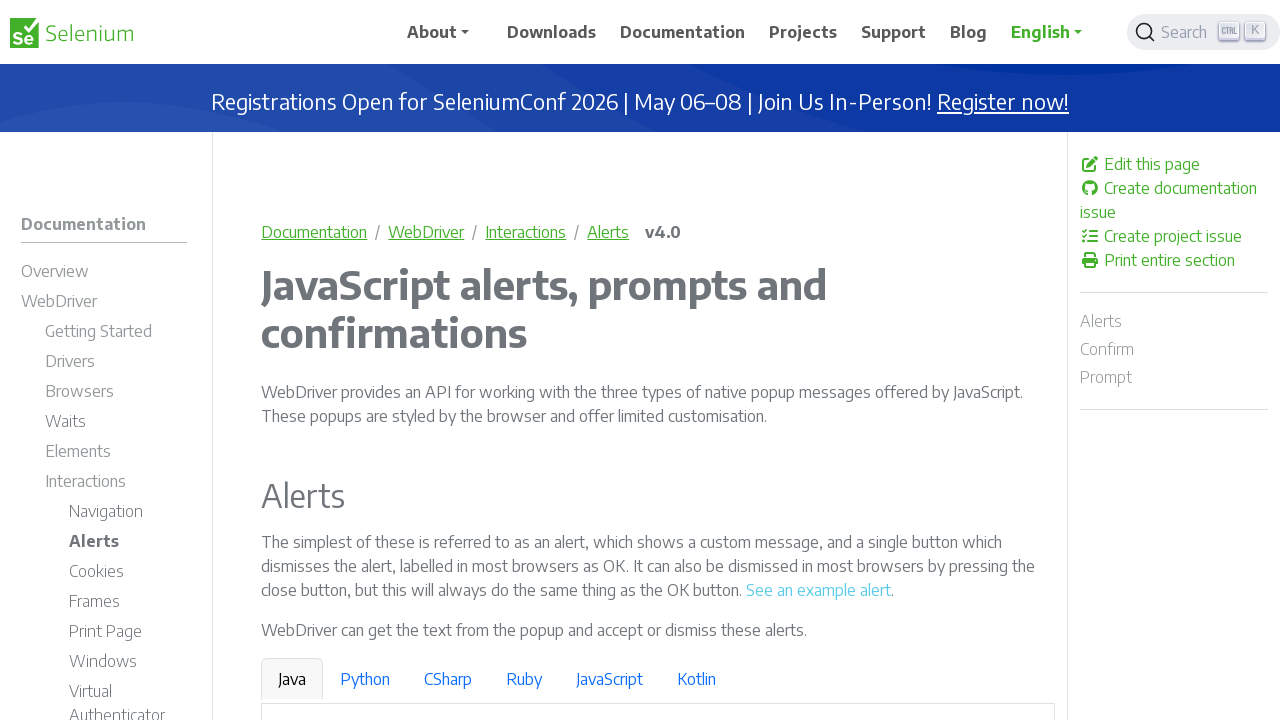

Clicked link to trigger alert and handler accepted it at (819, 590) on a:text('See an example alert')
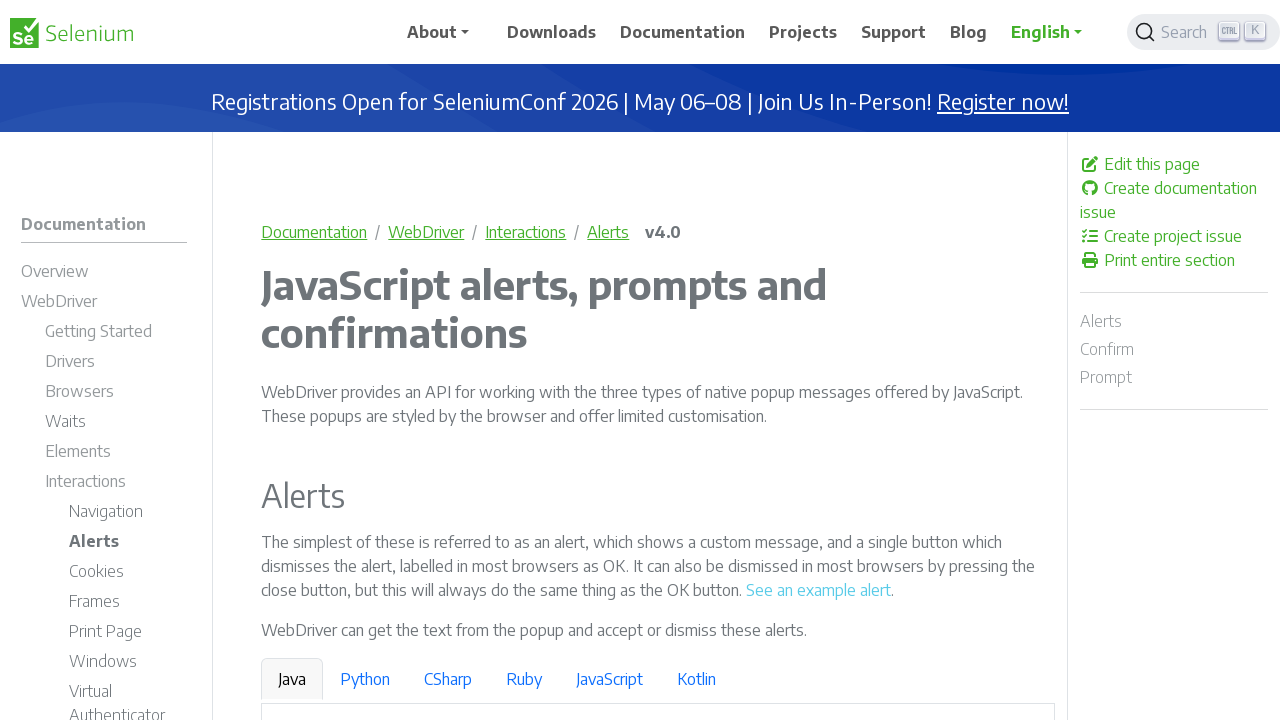

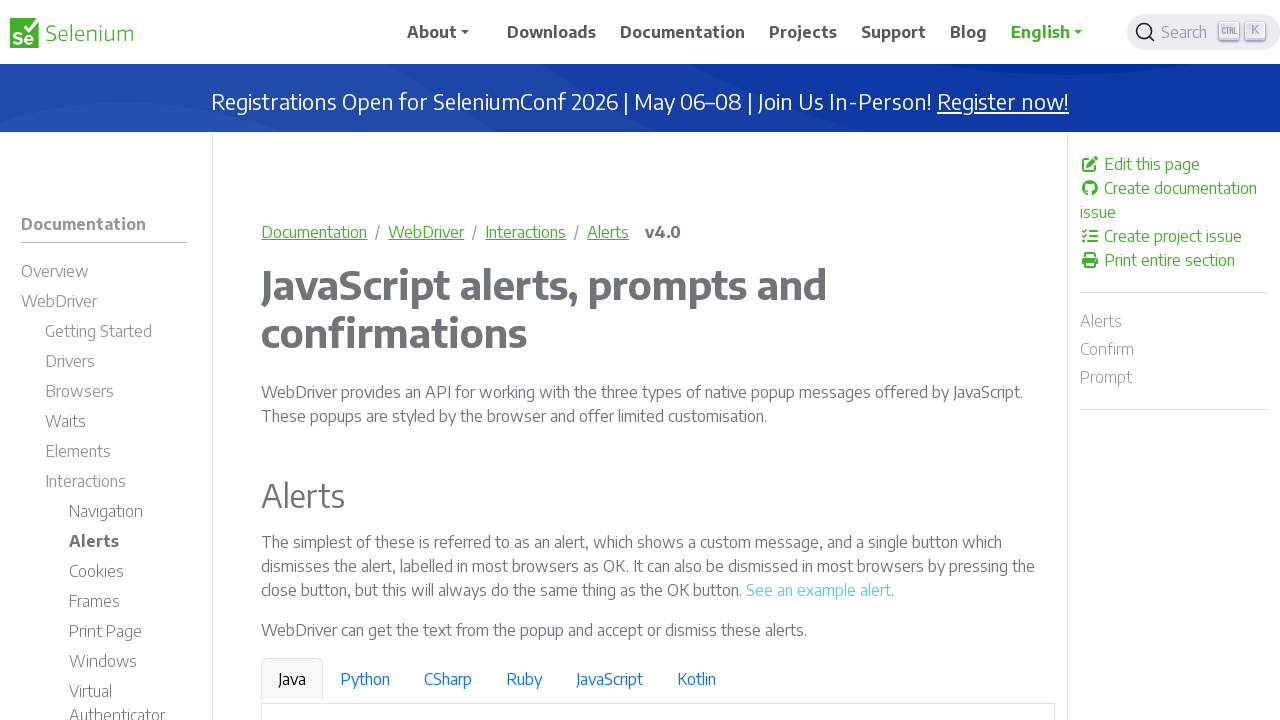